Tests that the Clear completed button displays the correct text when items are completed

Starting URL: https://demo.playwright.dev/todomvc

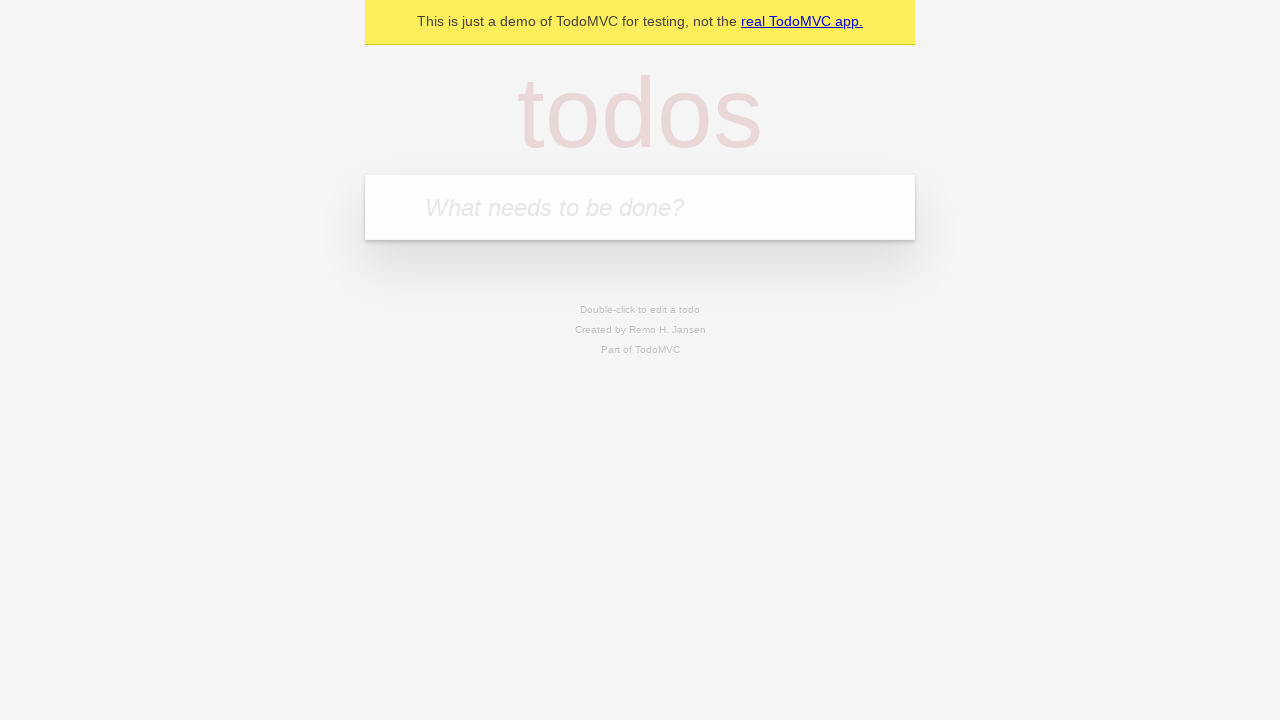

Filled todo input with 'buy some cheese' on internal:attr=[placeholder="What needs to be done?"i]
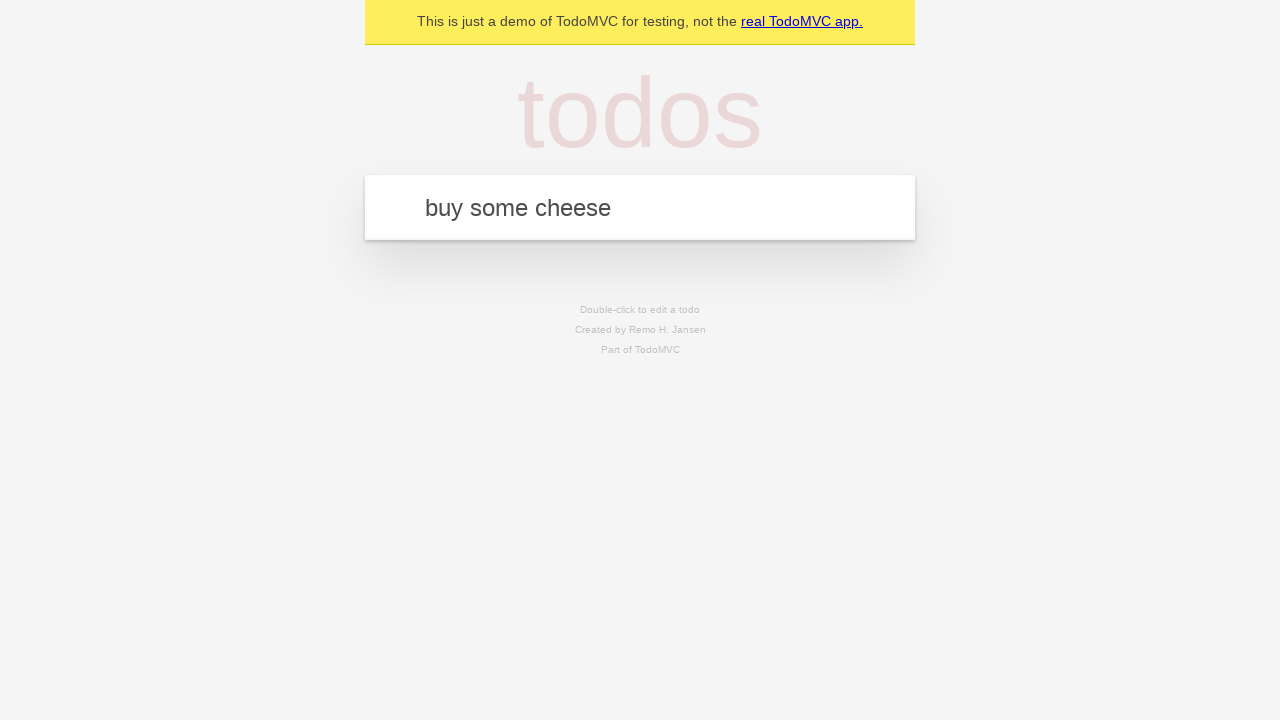

Pressed Enter to add first todo on internal:attr=[placeholder="What needs to be done?"i]
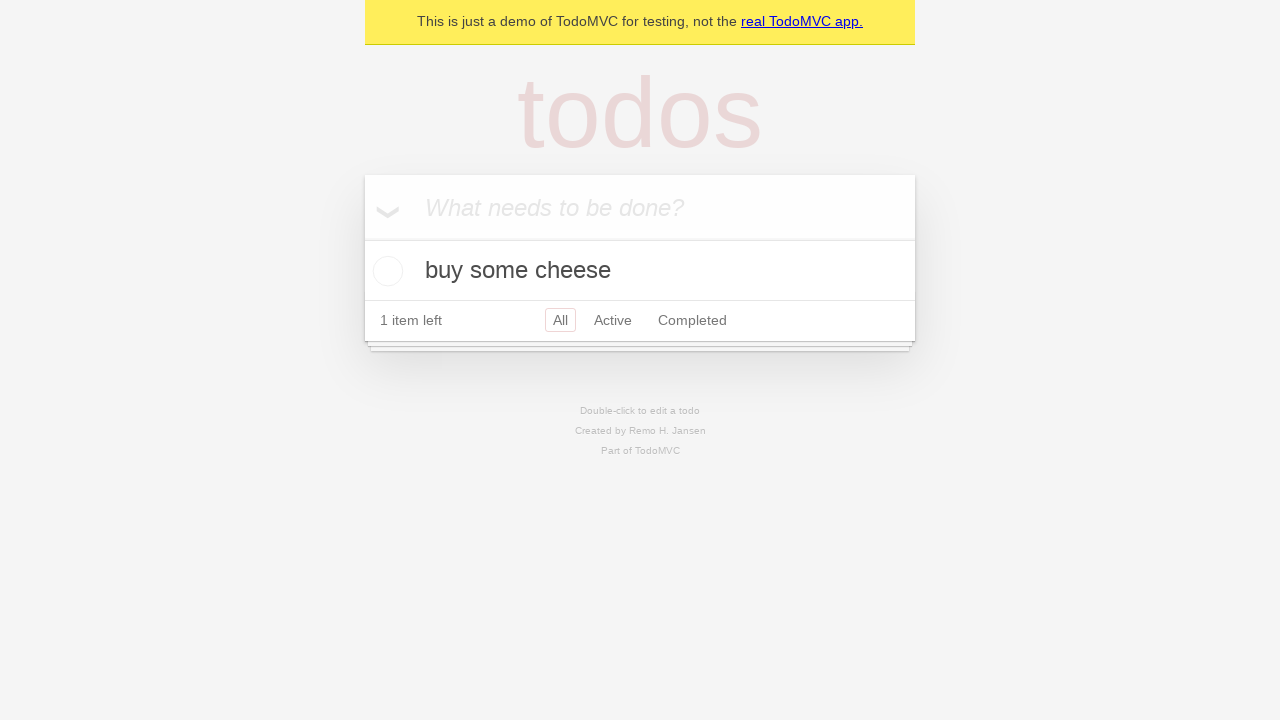

Filled todo input with 'feed the cat' on internal:attr=[placeholder="What needs to be done?"i]
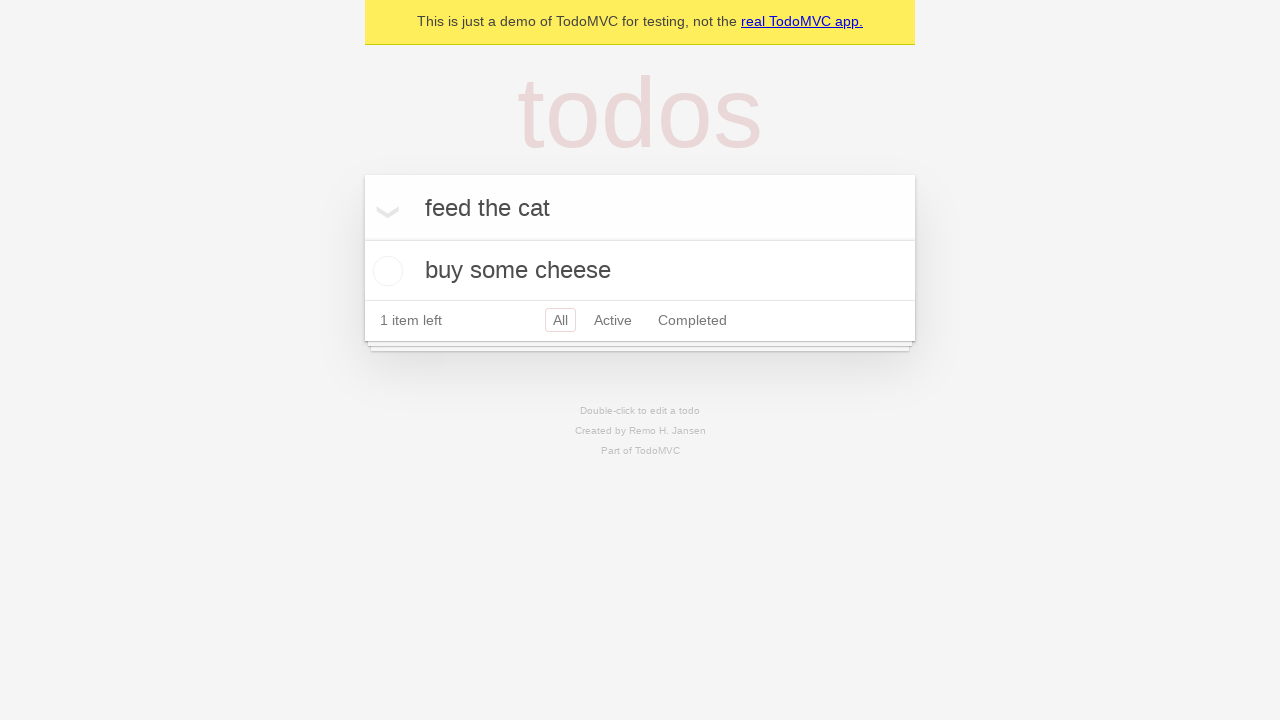

Pressed Enter to add second todo on internal:attr=[placeholder="What needs to be done?"i]
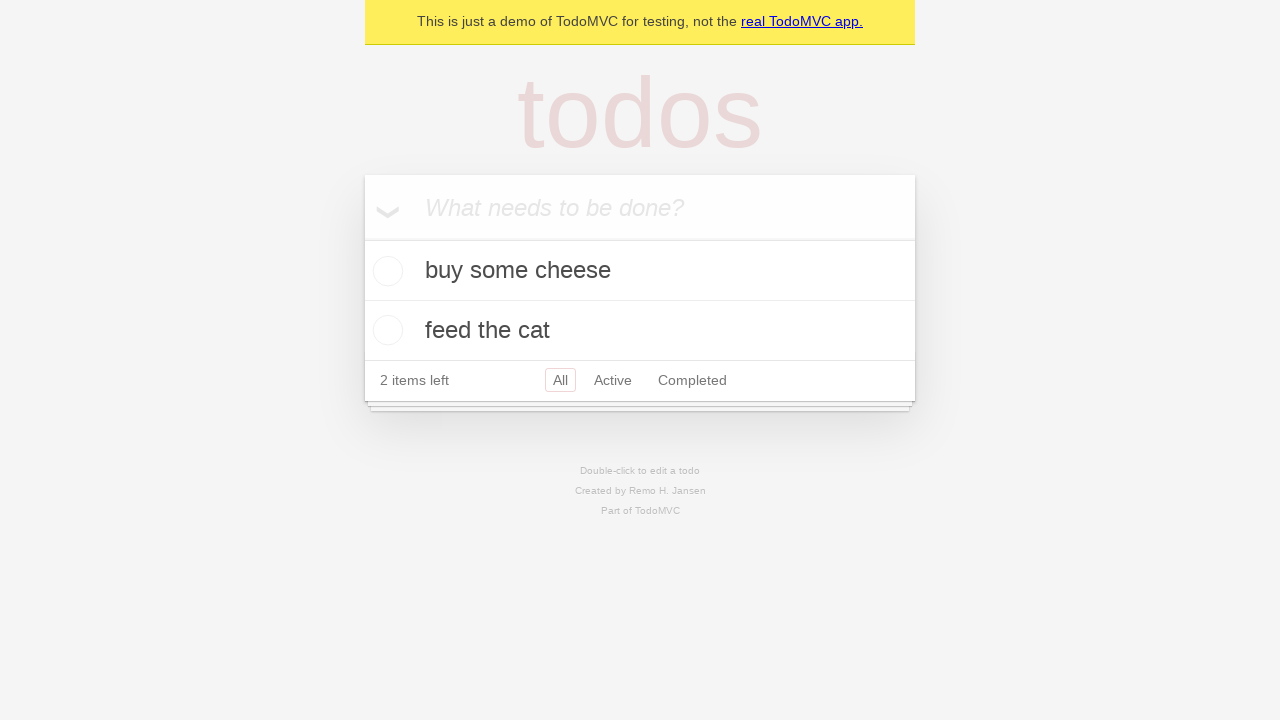

Filled todo input with 'book a doctors appointment' on internal:attr=[placeholder="What needs to be done?"i]
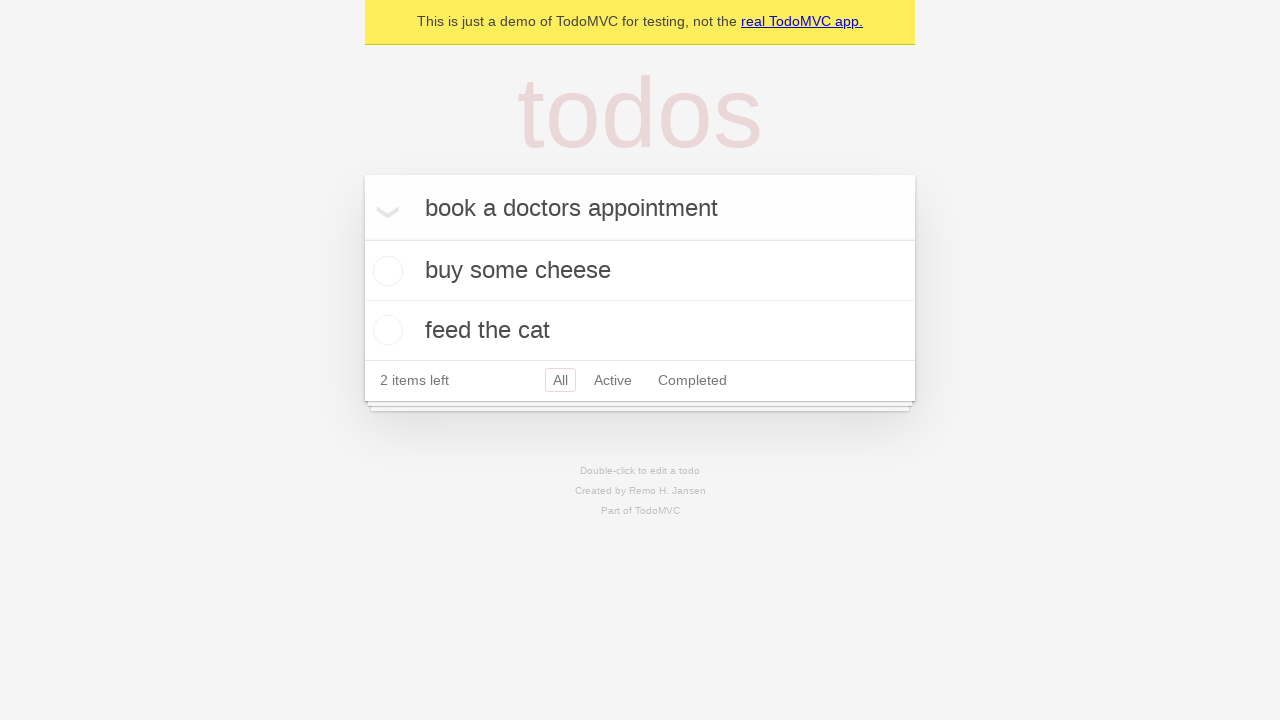

Pressed Enter to add third todo on internal:attr=[placeholder="What needs to be done?"i]
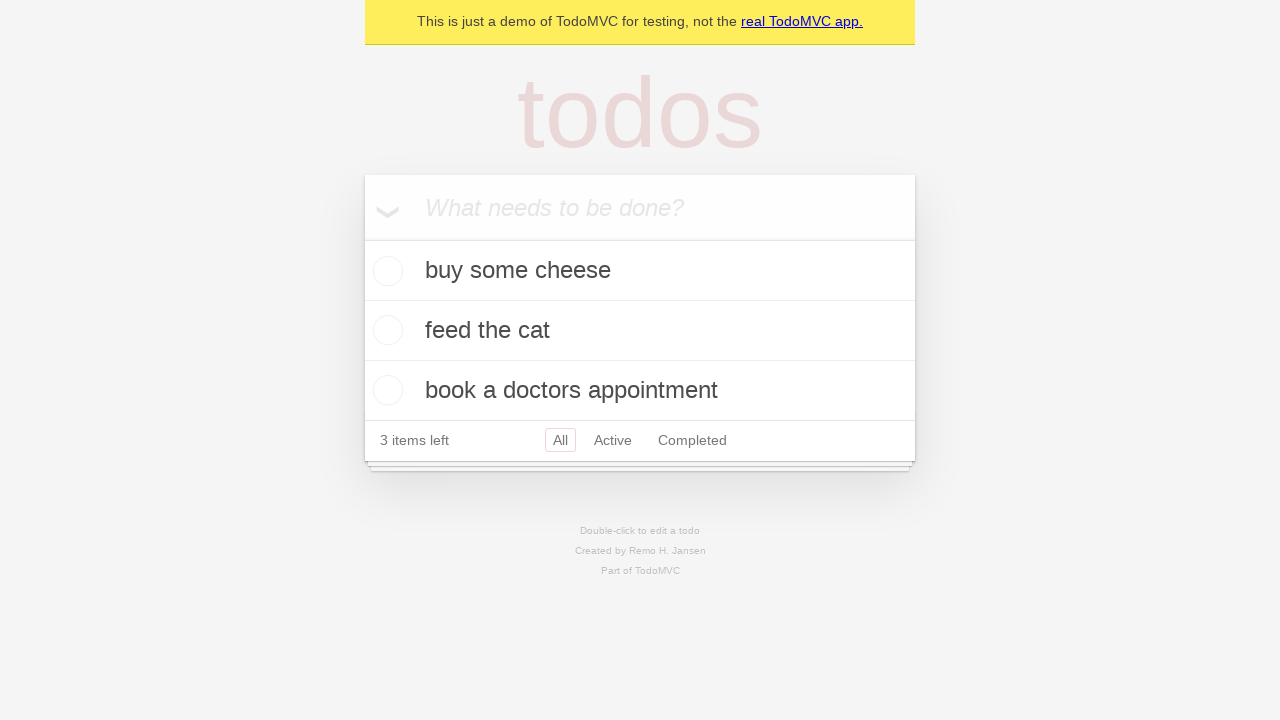

Checked the first todo item at (385, 271) on .todo-list li .toggle >> nth=0
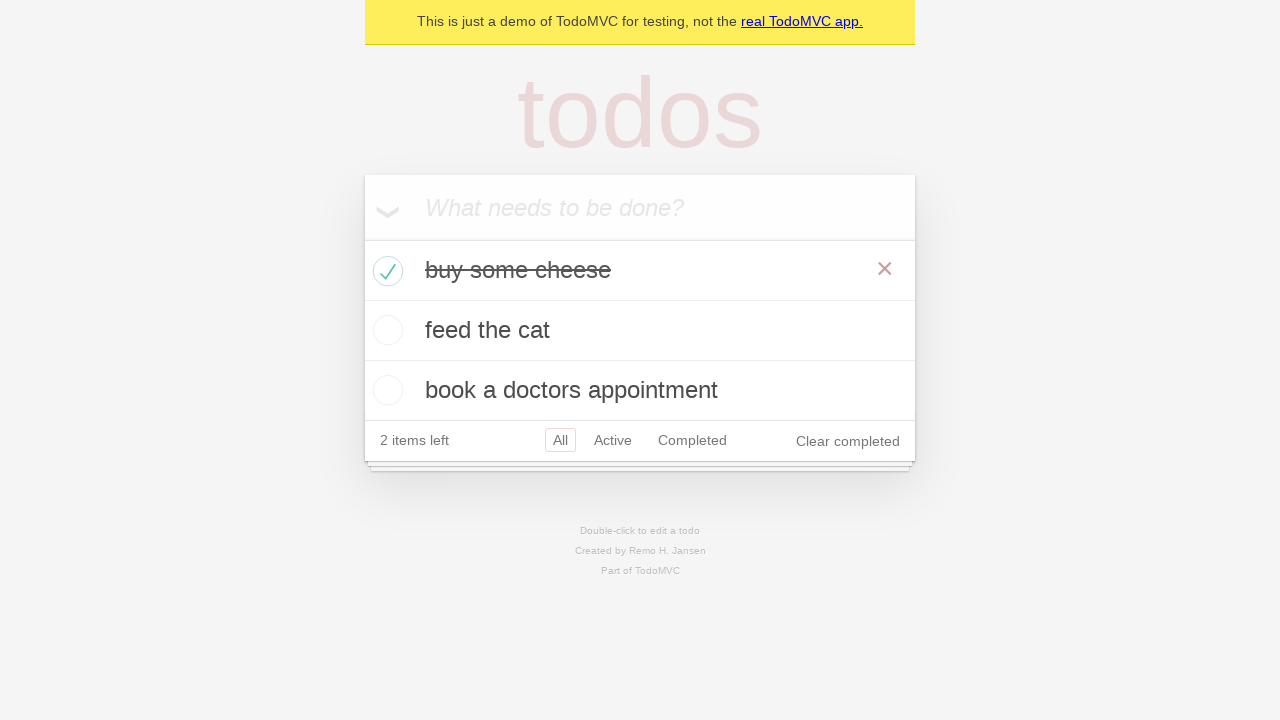

Clear completed button is now visible
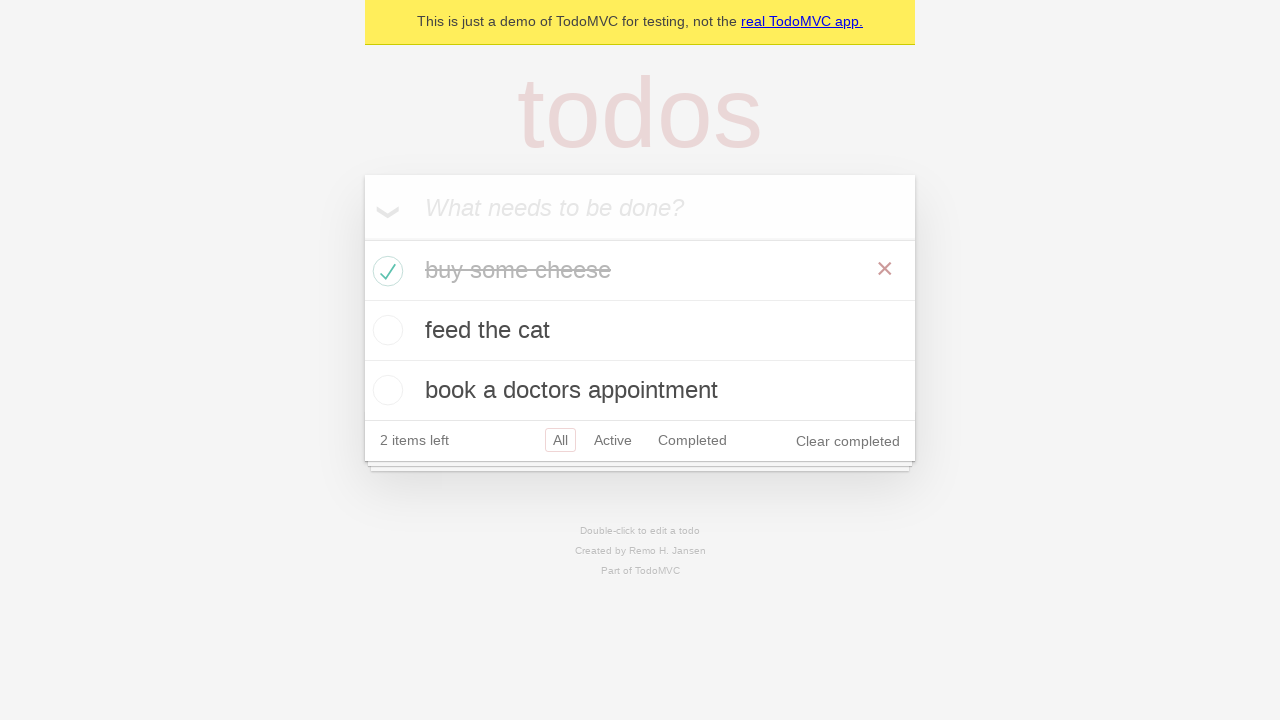

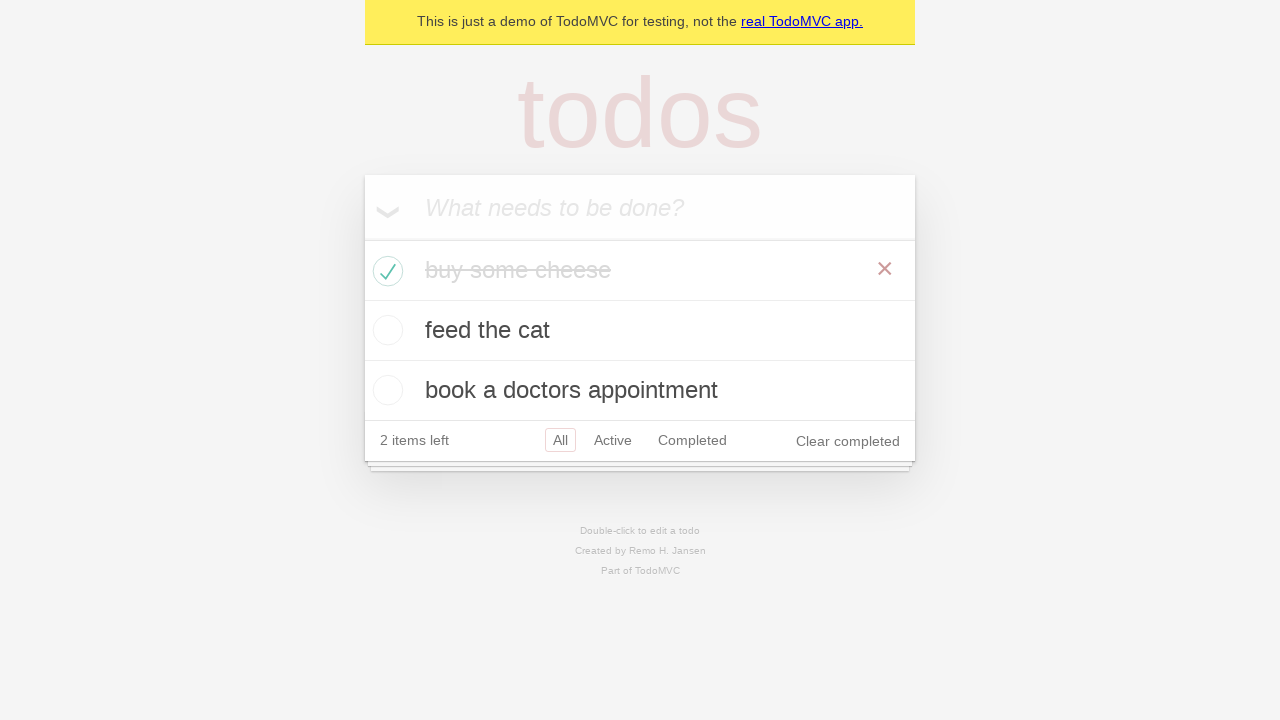